Navigates to a page with many elements and highlights a specific element by changing its border style temporarily using JavaScript execution.

Starting URL: http://the-internet.herokuapp.com/large

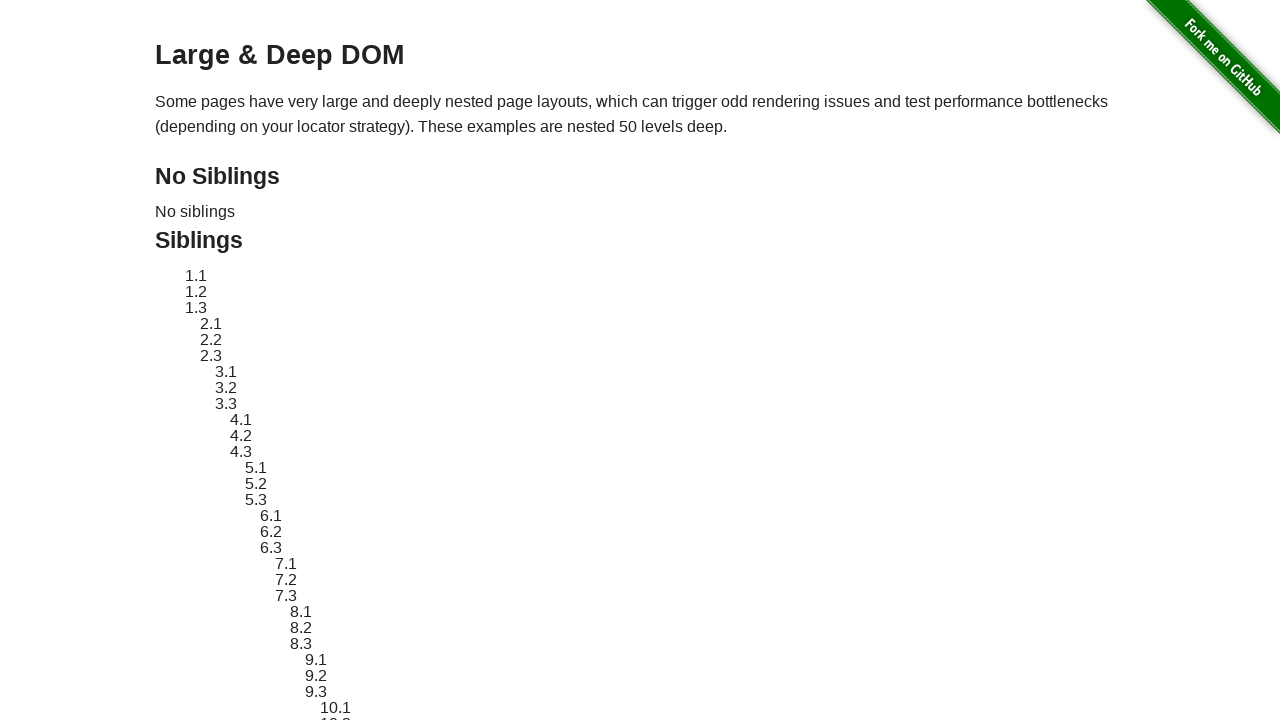

Navigated to the-internet.herokuapp.com/large
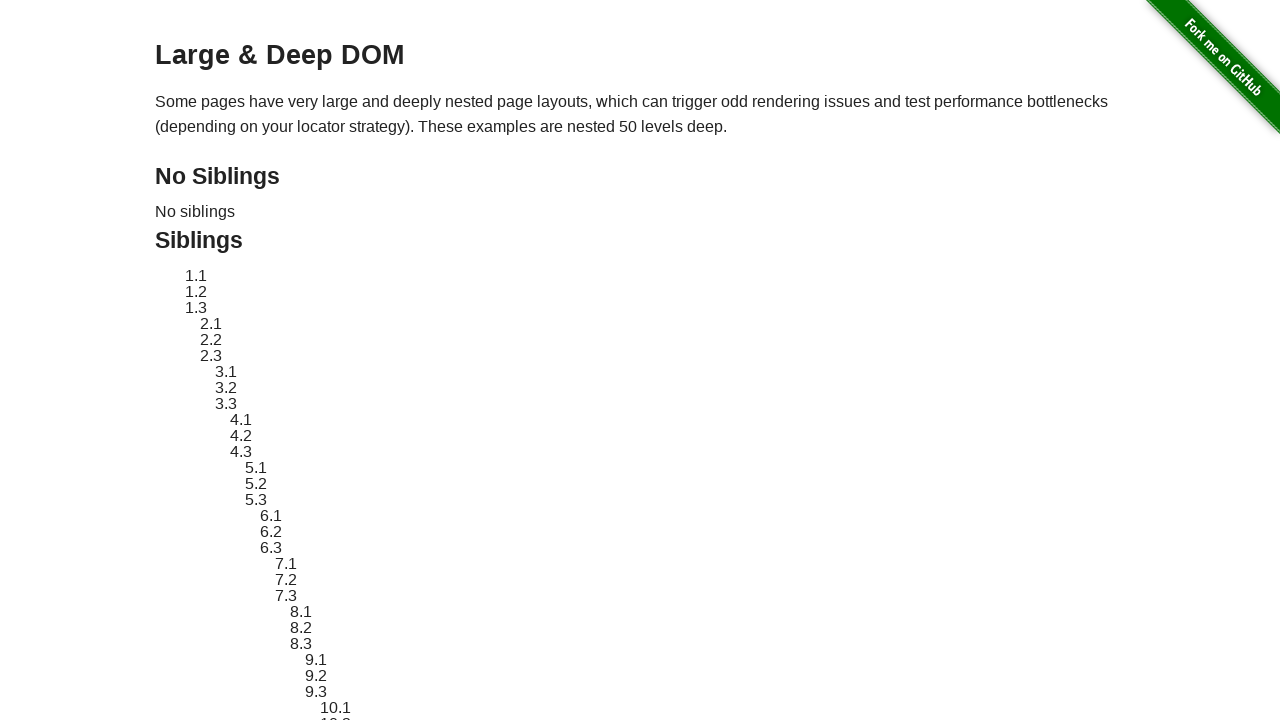

Located element with ID 'sibling-2.3'
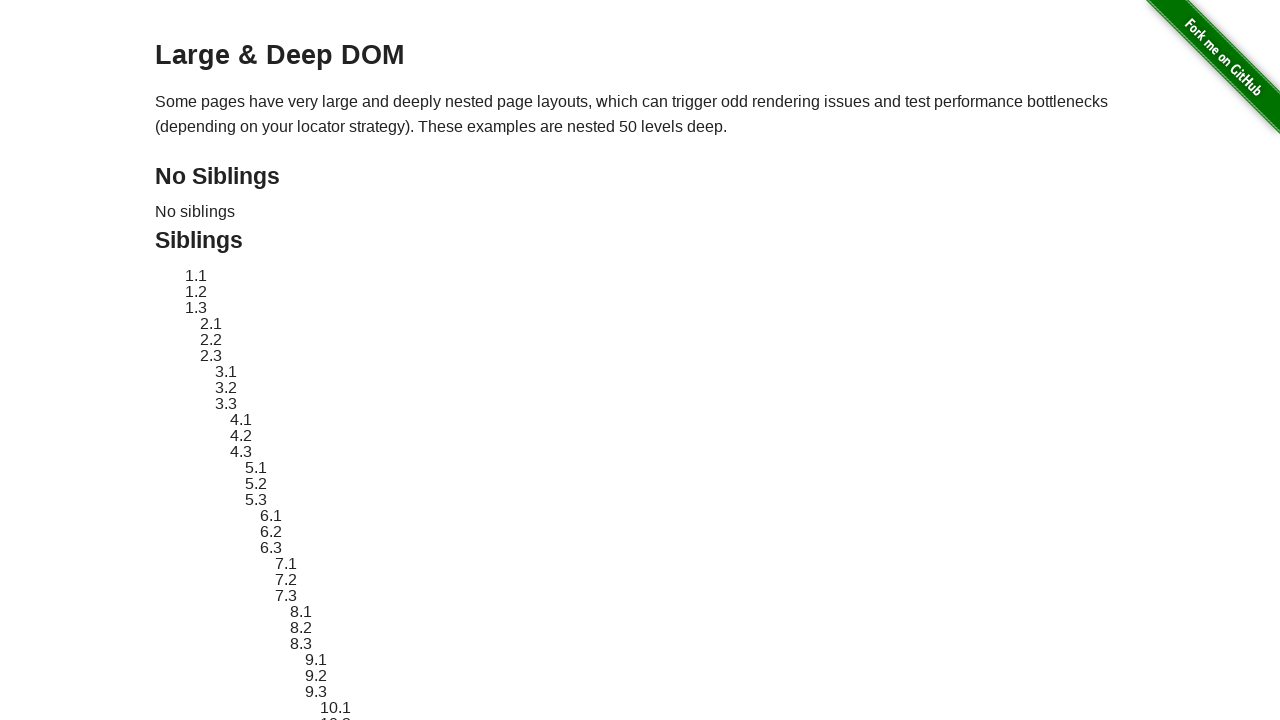

Retrieved original style attribute of the element
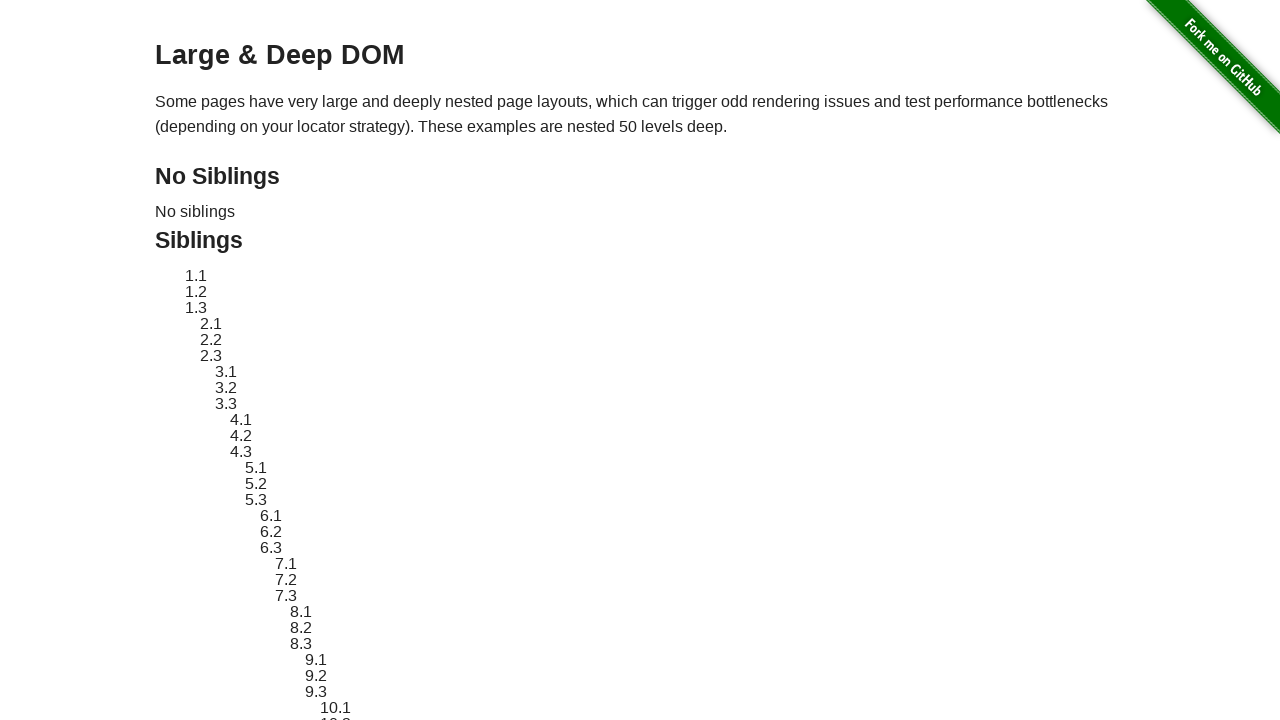

Applied red dashed border highlight to element
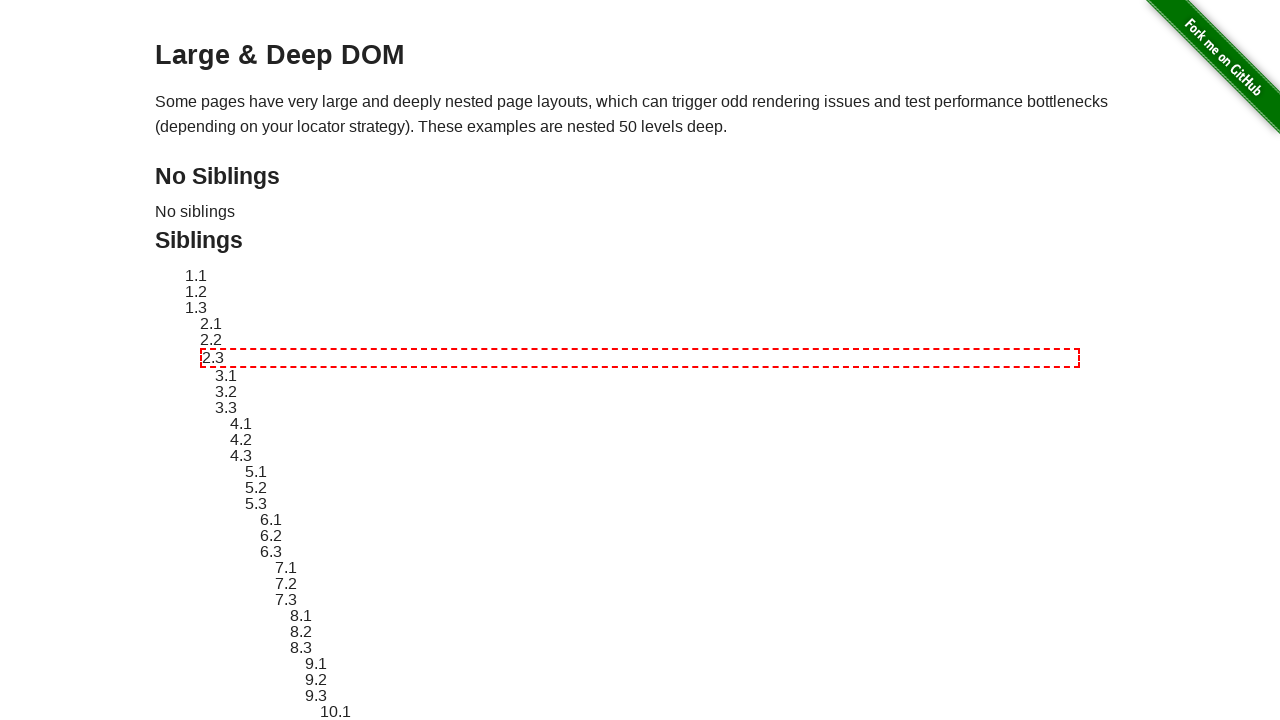

Waited 3 seconds to display the highlight effect
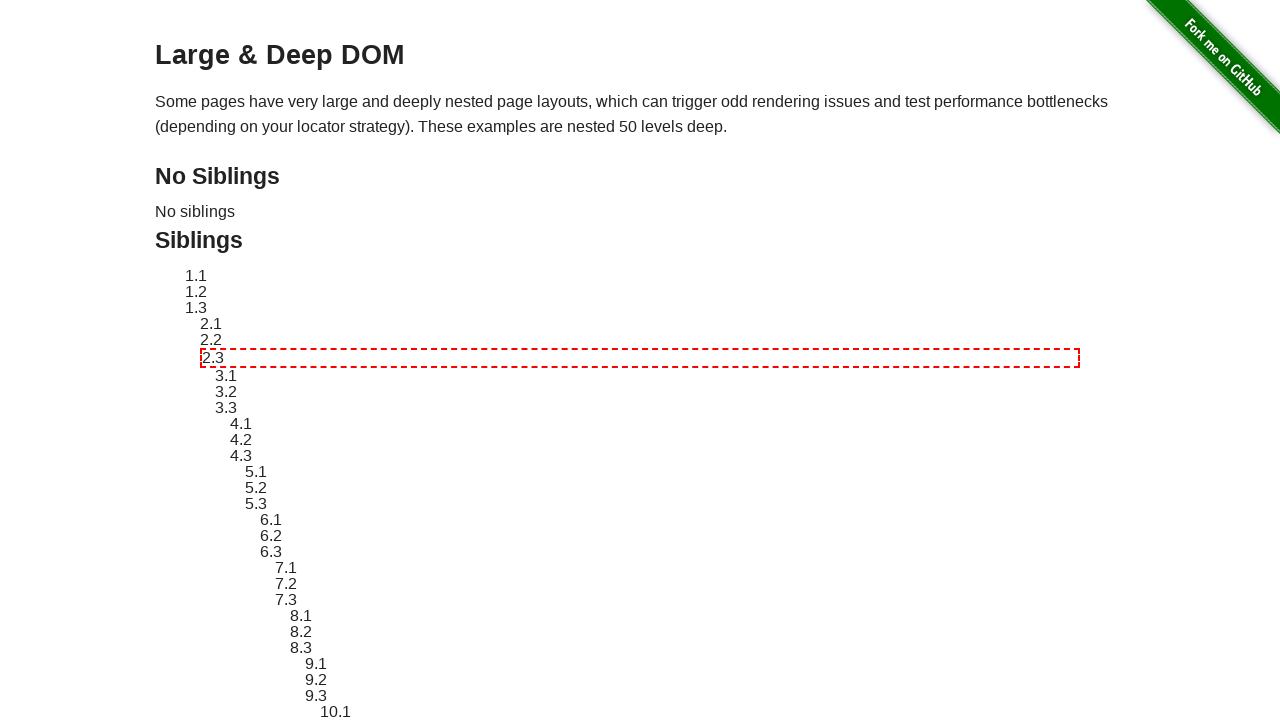

Reverted element style back to original
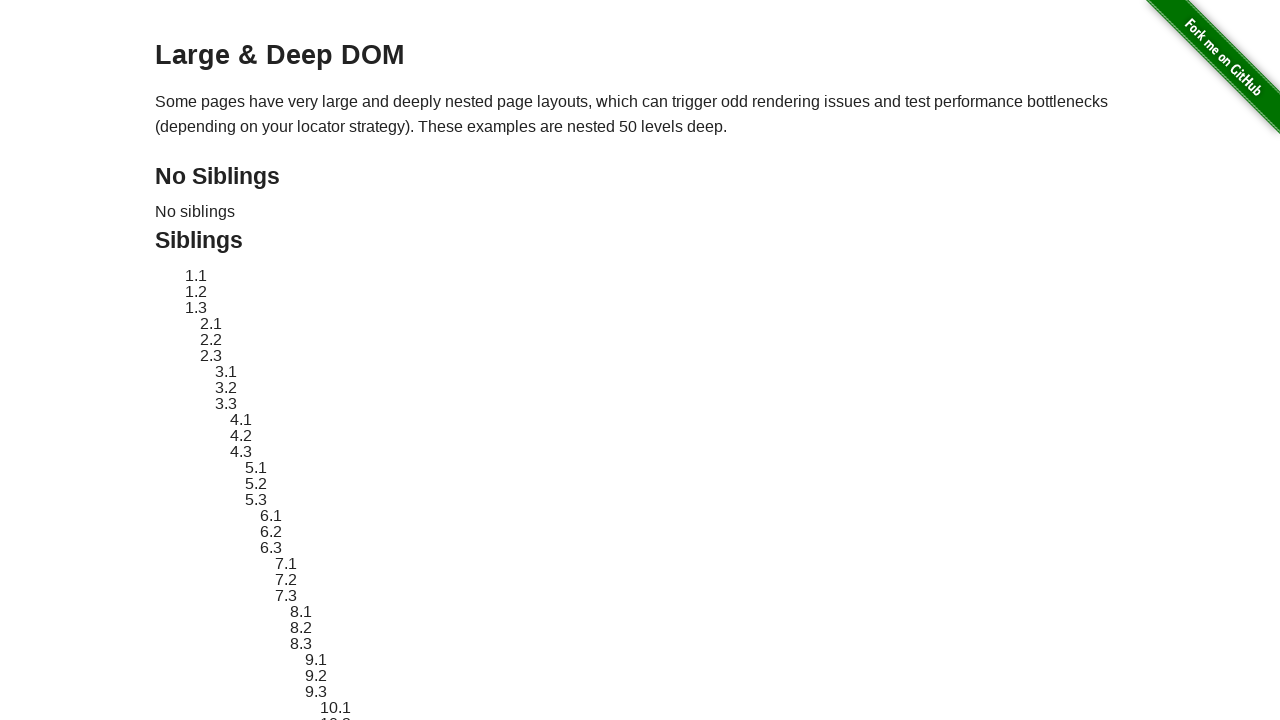

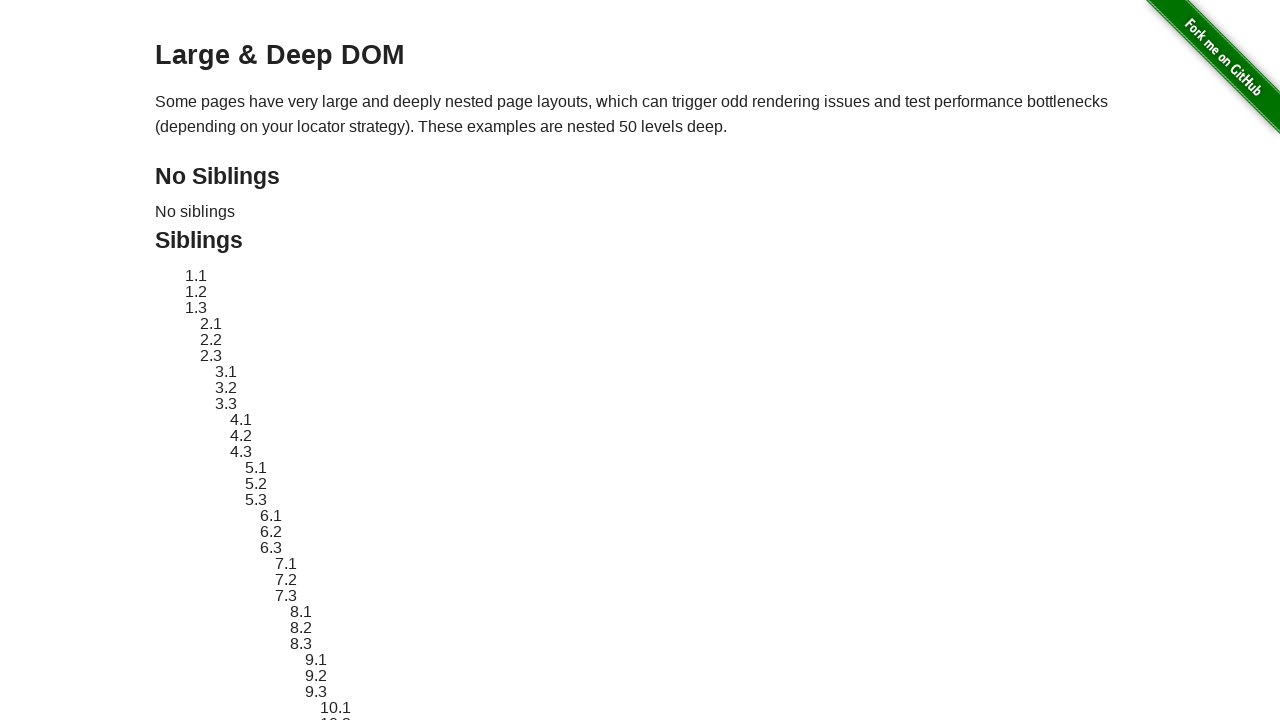